Tests adding a product (Cucumber) to the shopping cart on a practice e-commerce site by finding the product in the list and clicking its Add to Cart button

Starting URL: https://rahulshettyacademy.com/seleniumPractise/#/

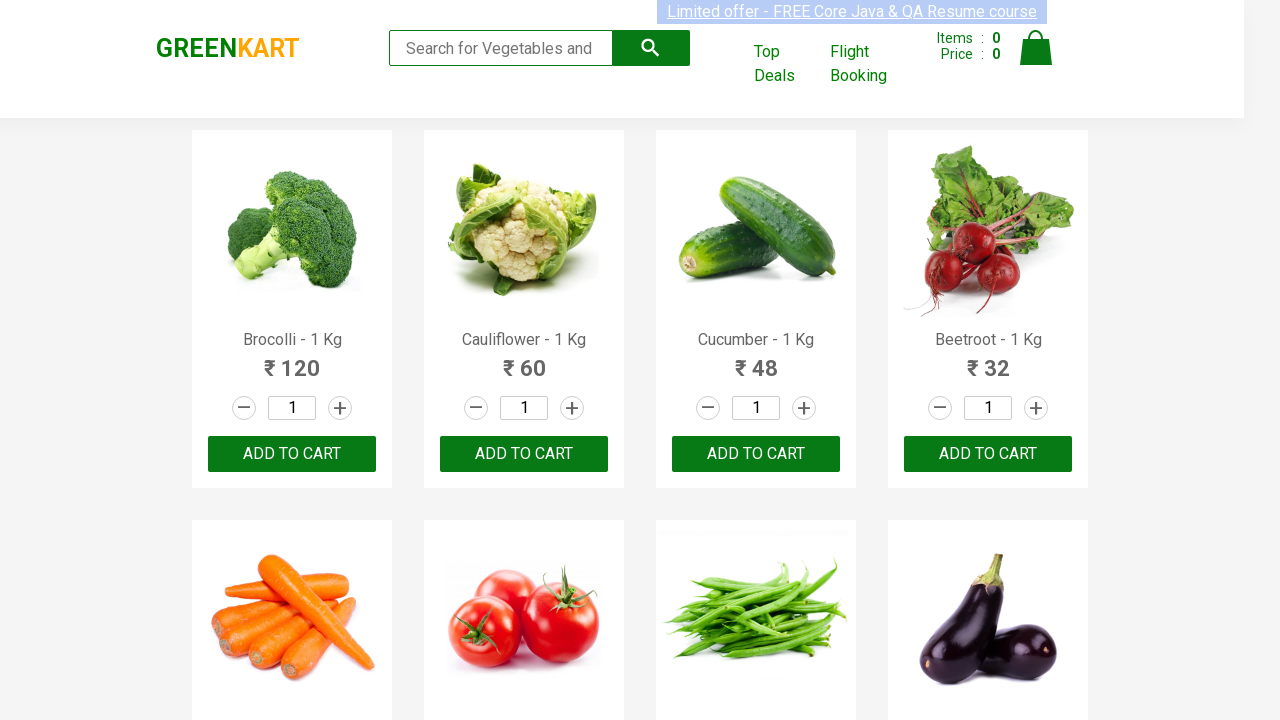

Waited for products to load on the e-commerce page
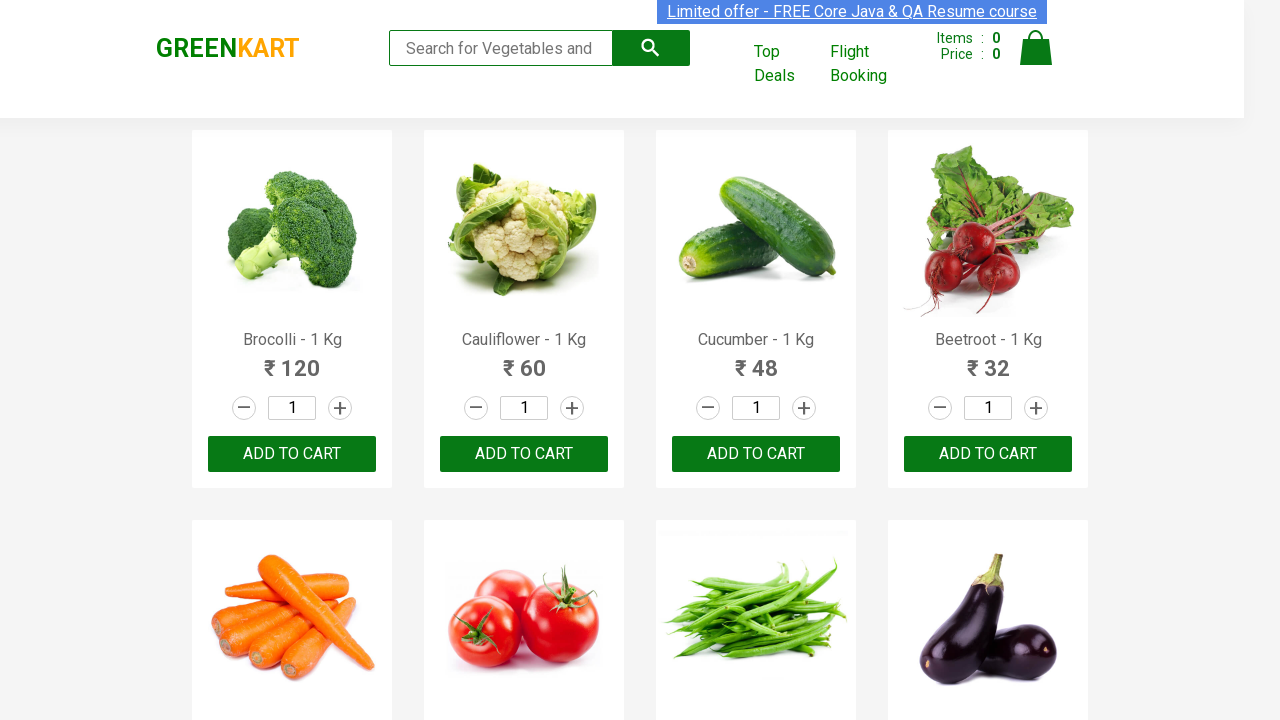

Located all product elements on the page
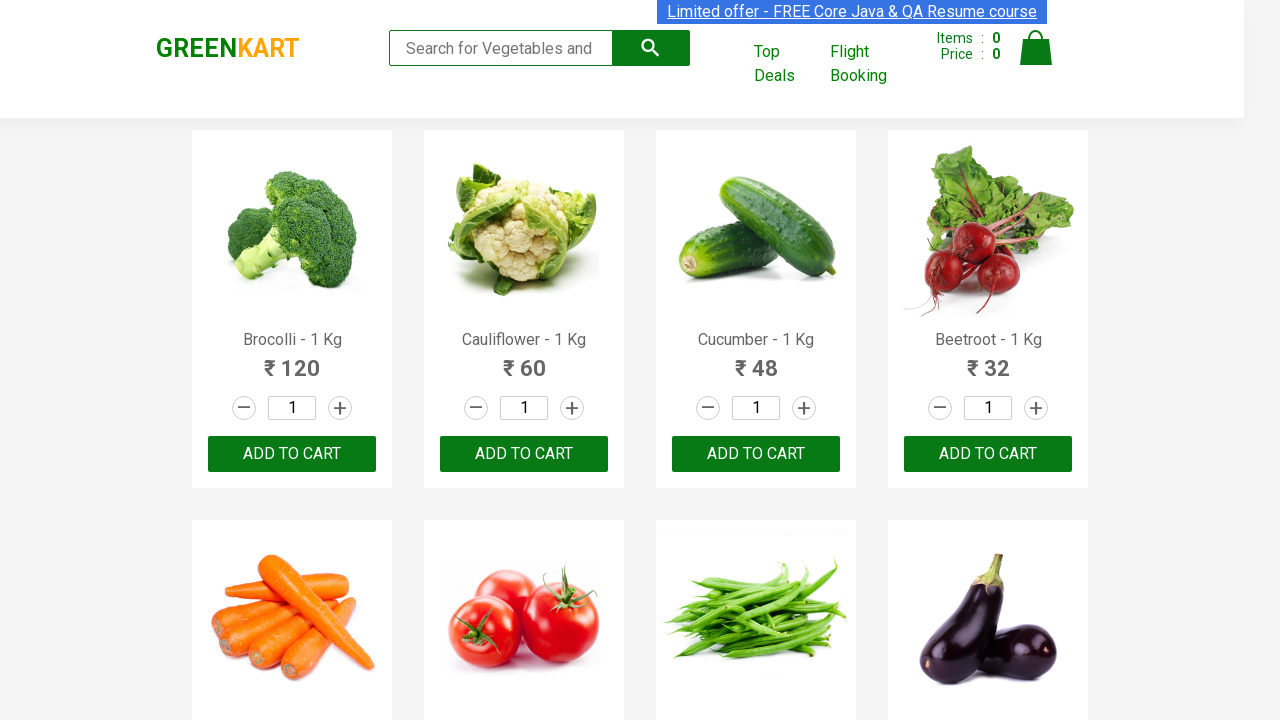

Retrieved product name: Brocolli - 1 Kg
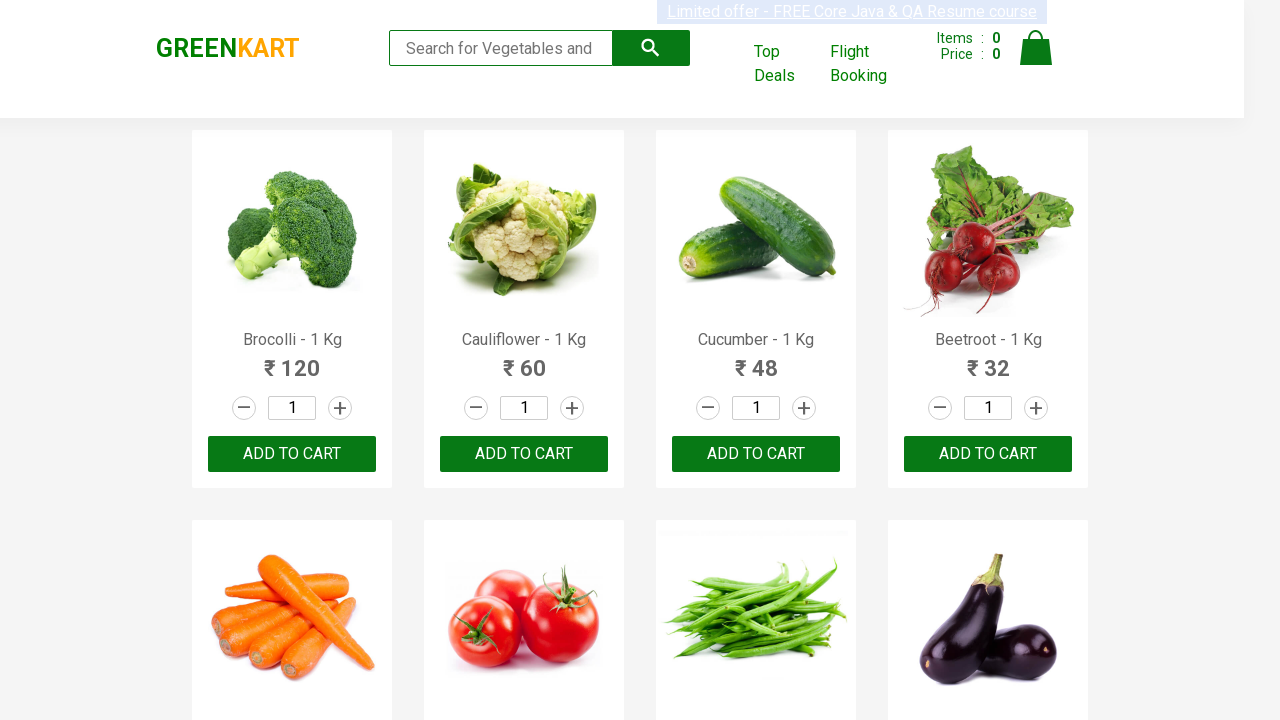

Retrieved product name: Cauliflower - 1 Kg
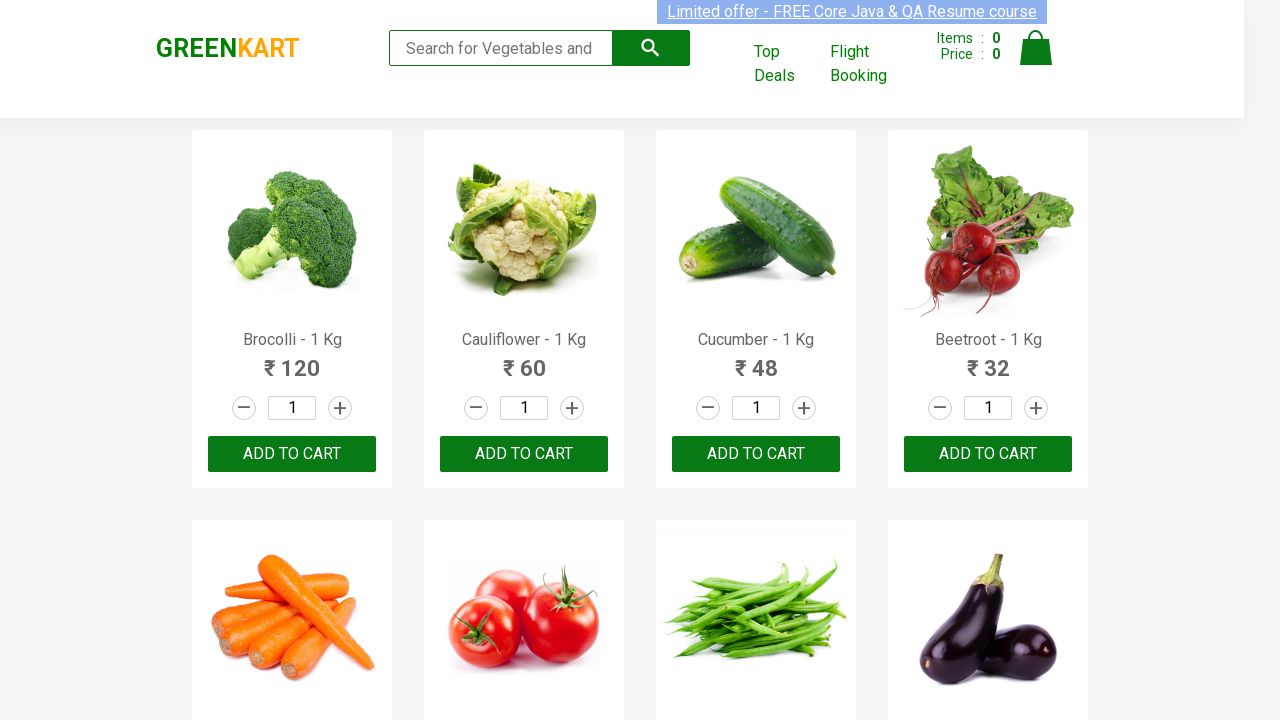

Retrieved product name: Cucumber - 1 Kg
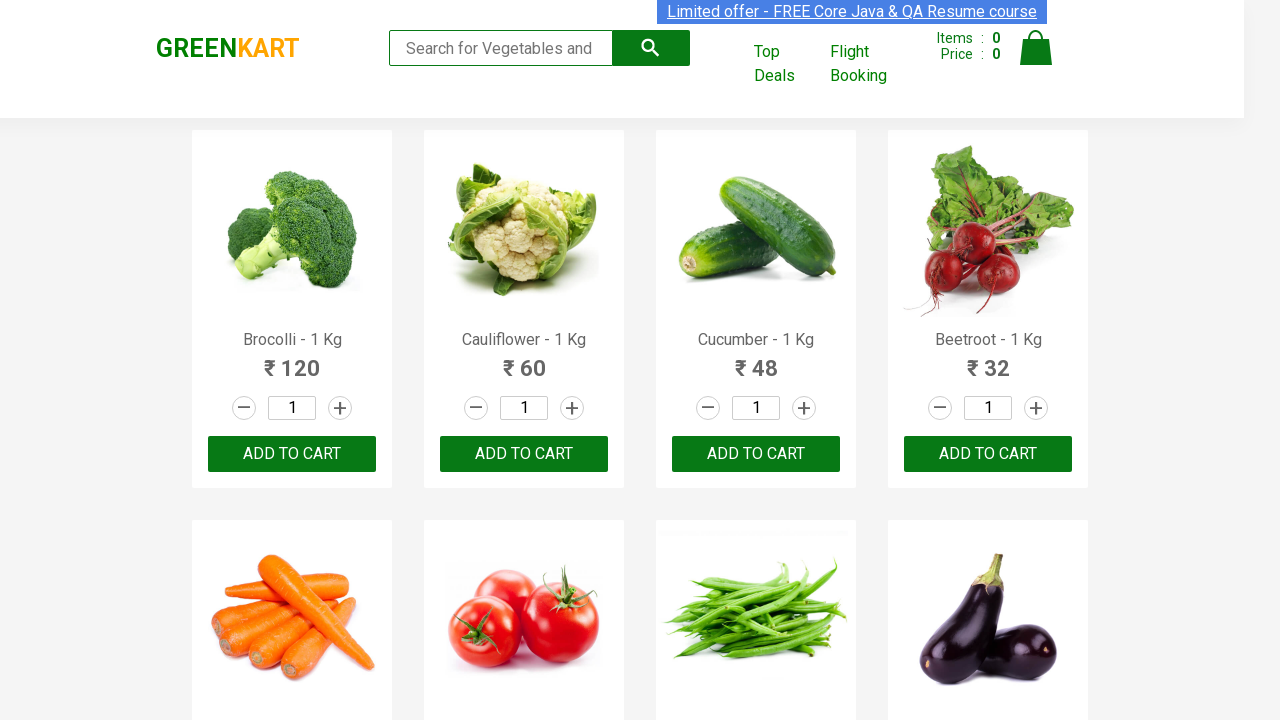

Clicked Add to Cart button for Cucumber - 1 kg at (756, 454) on .product >> nth=2 >> .product-action > button
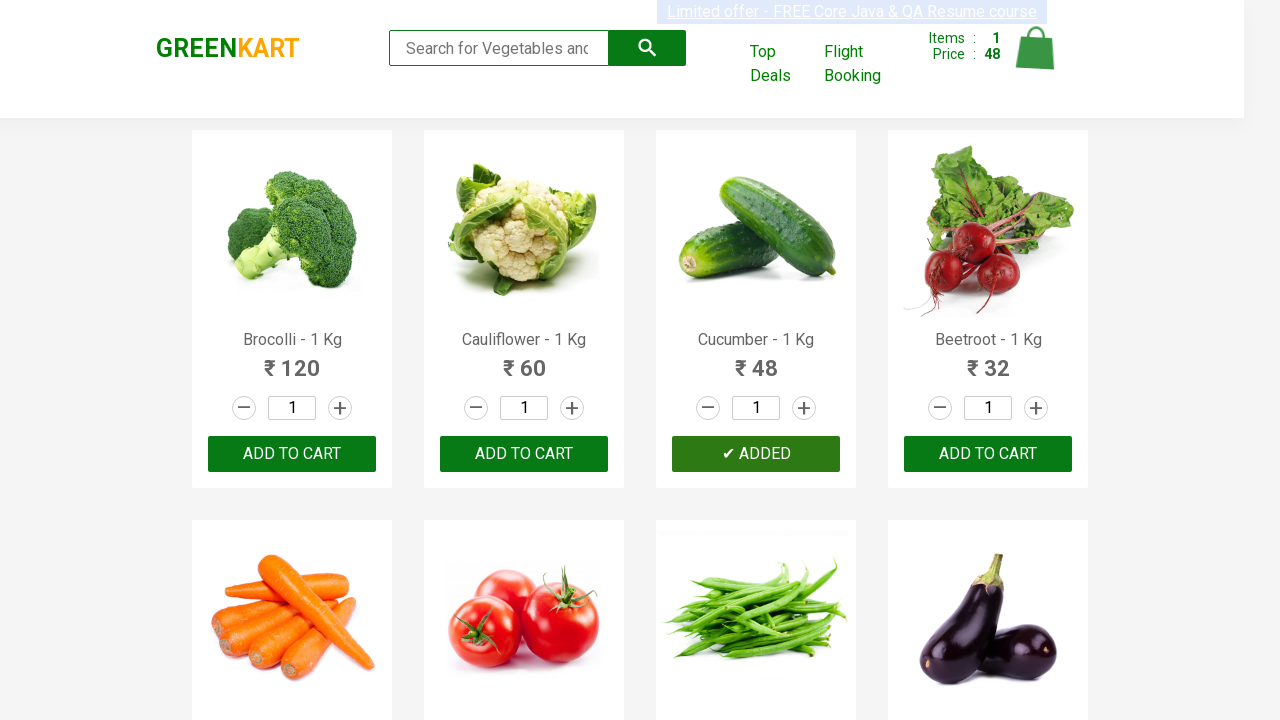

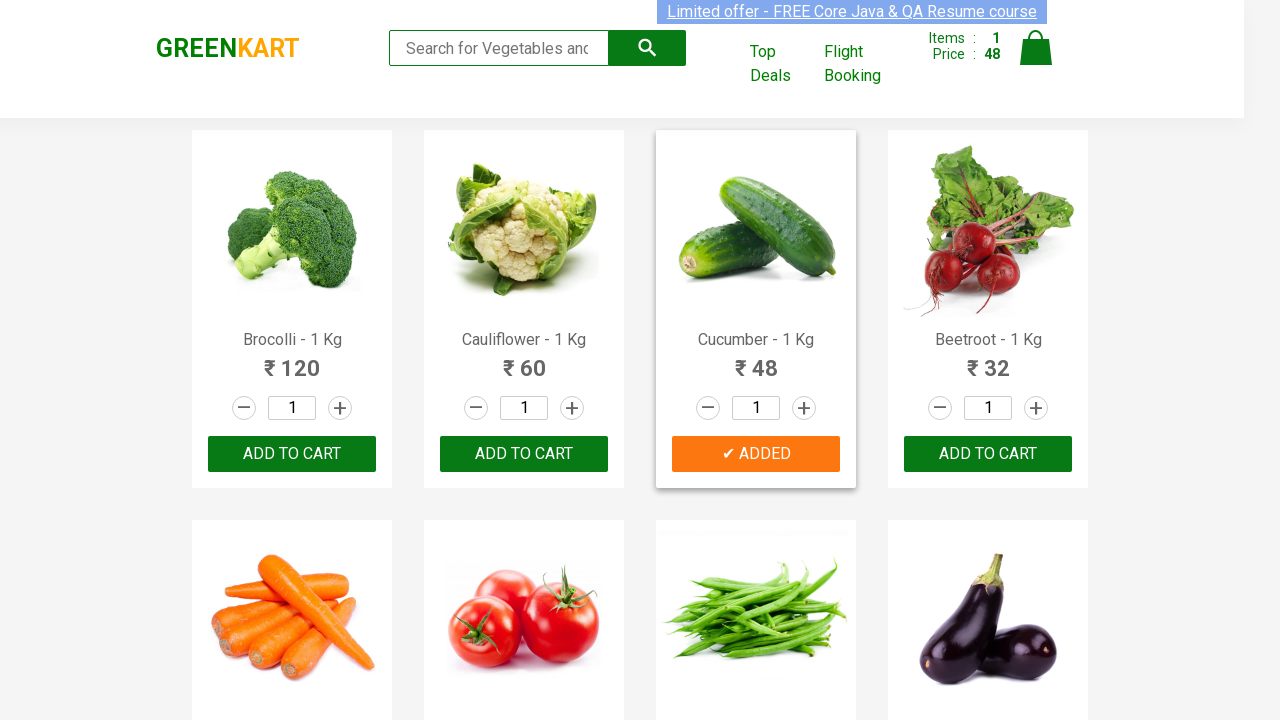